Tests the search functionality by entering a search query and pressing Enter

Starting URL: https://www.redmine.org/

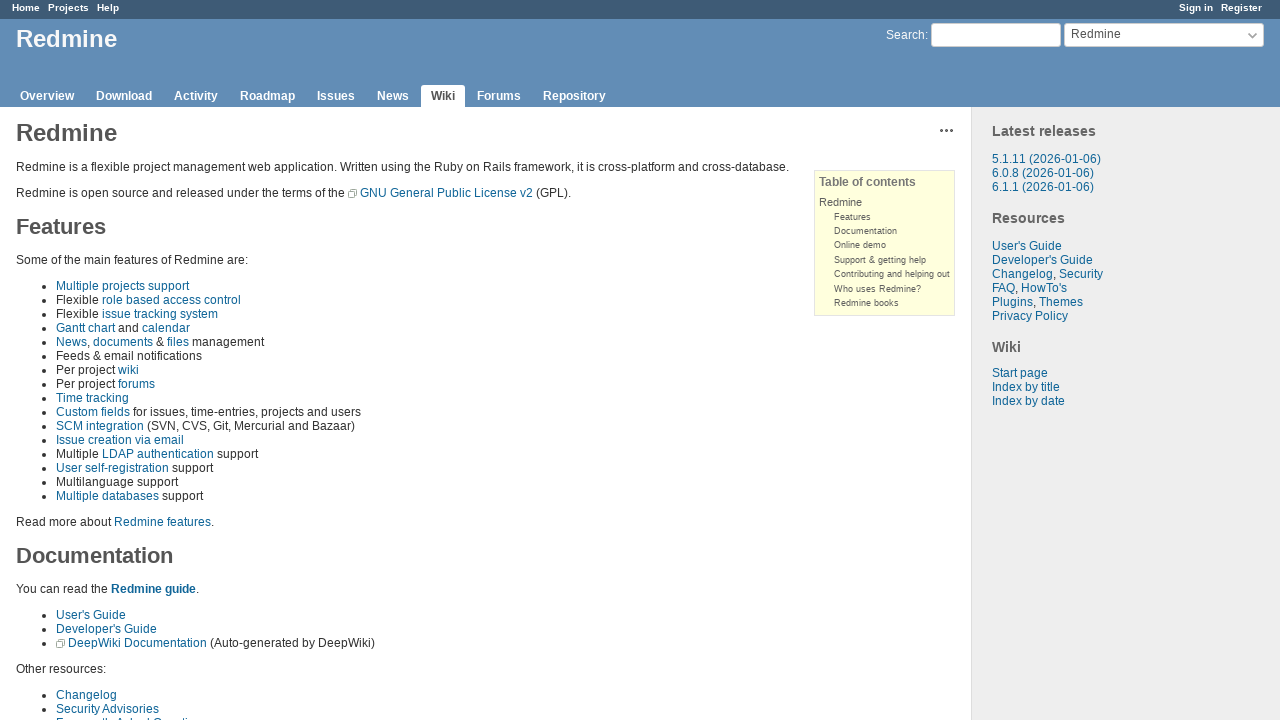

Filled search field with 'Java' on #q
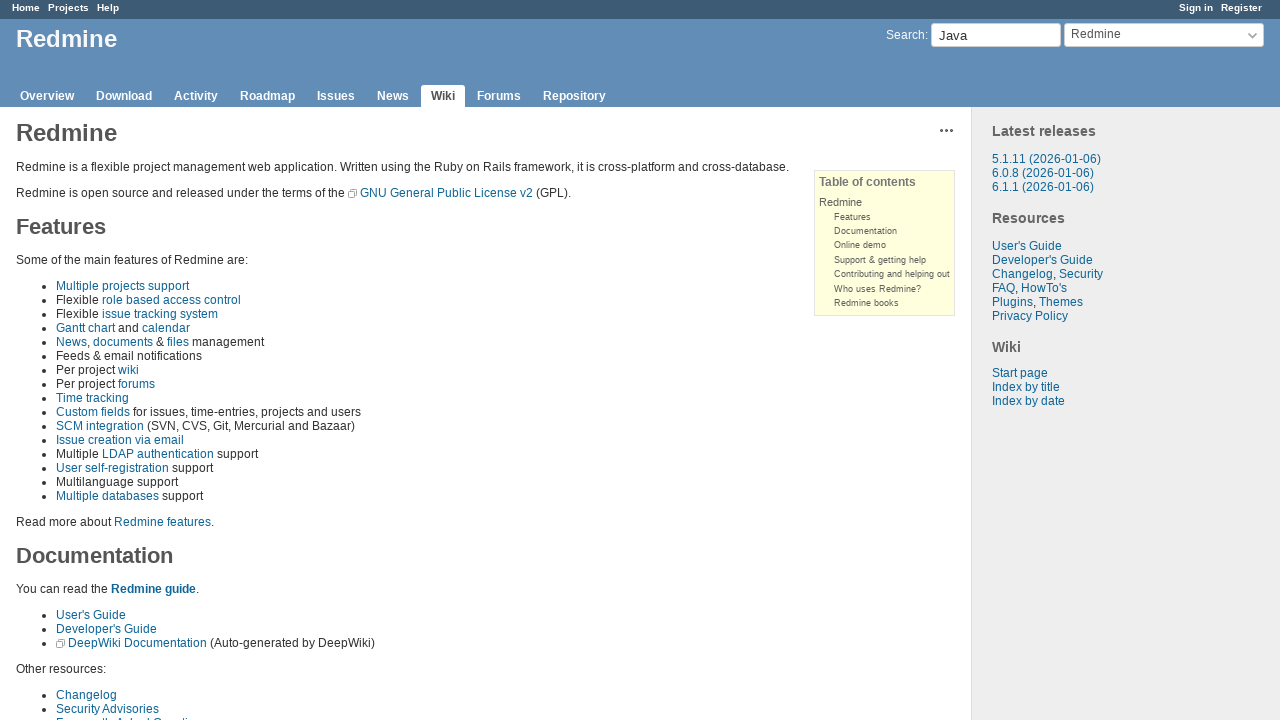

Pressed Enter to submit search query on #q
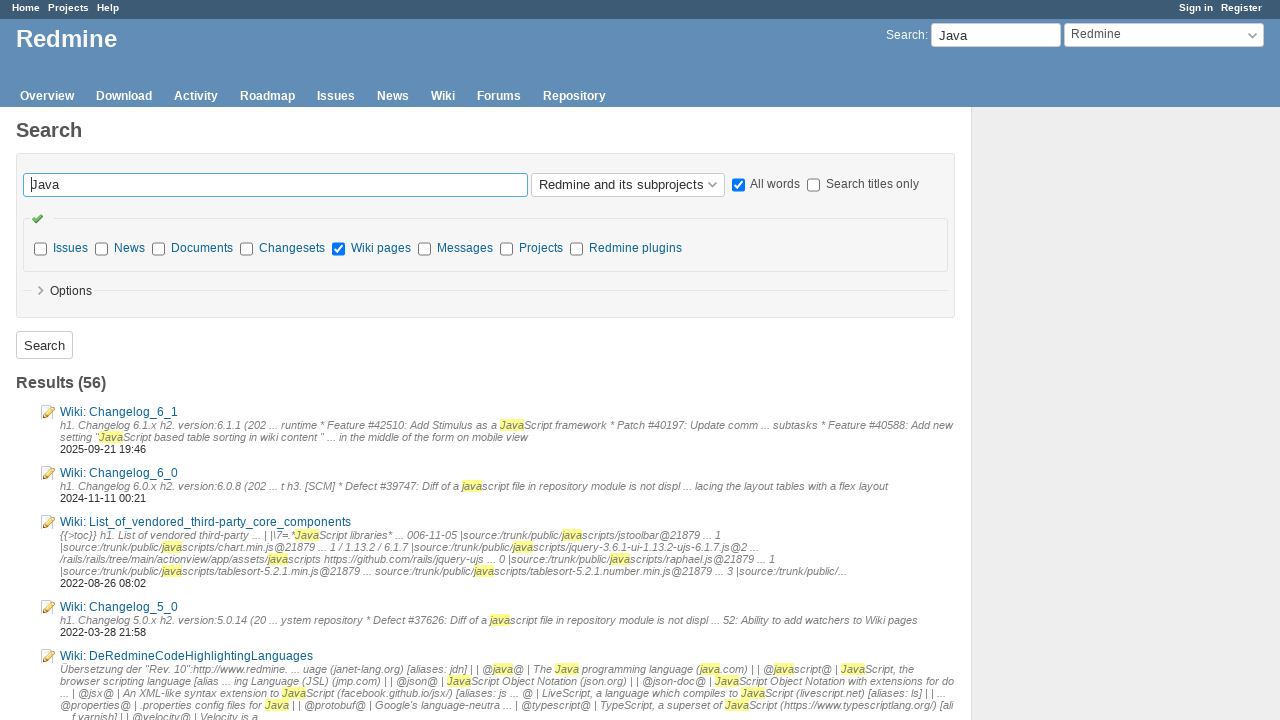

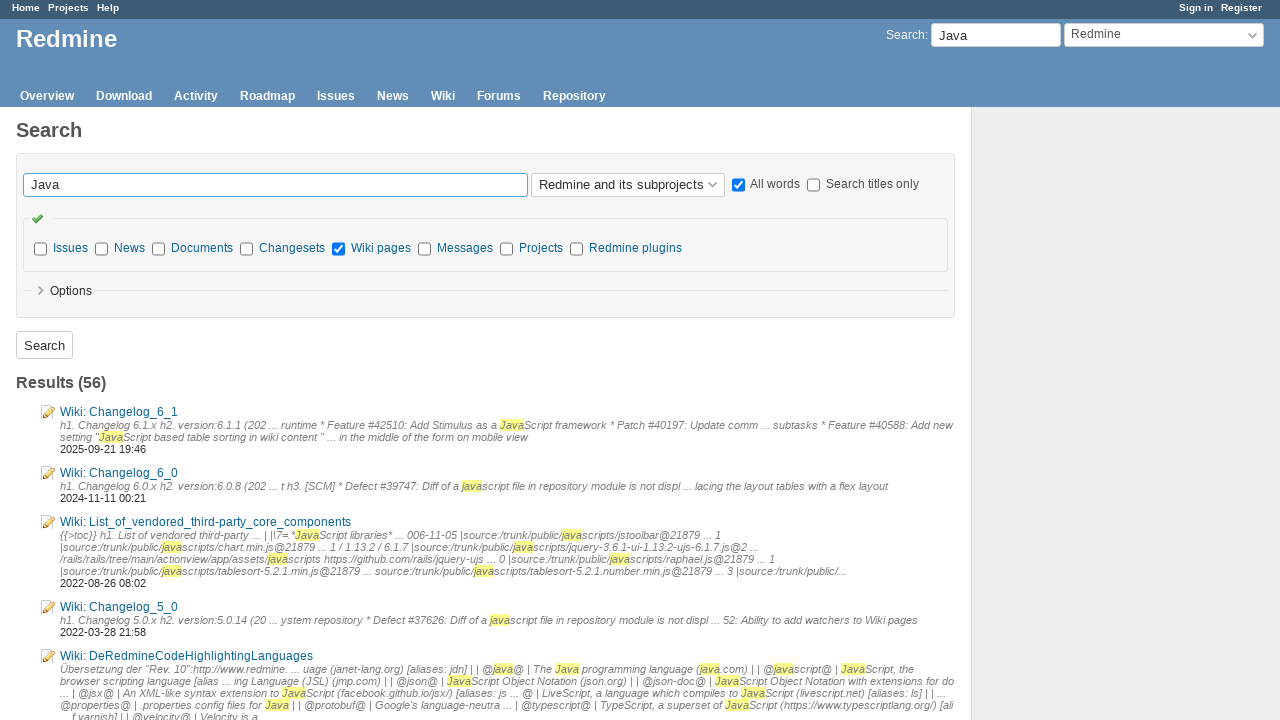